Verifies that the current URL matches the expected RedBus homepage URL

Starting URL: https://www.redbus.in/

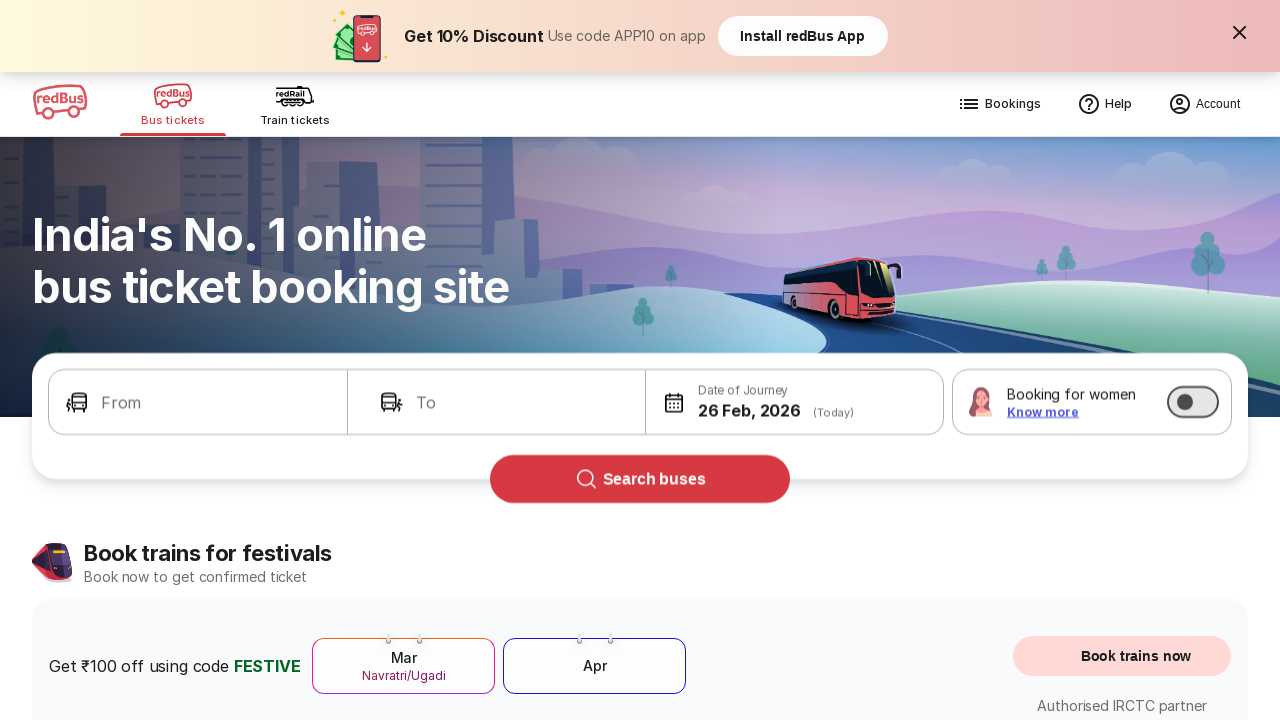

Set expected URL to https://www.redbus.in/
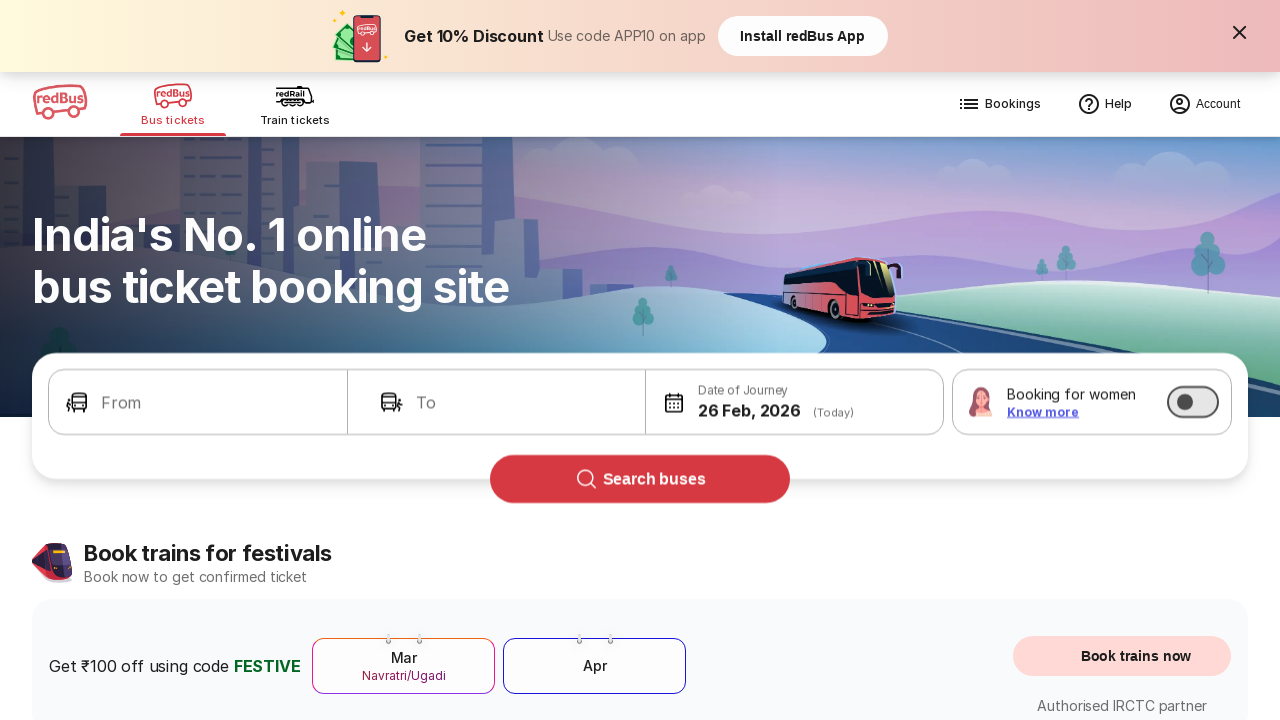

Retrieved current page URL
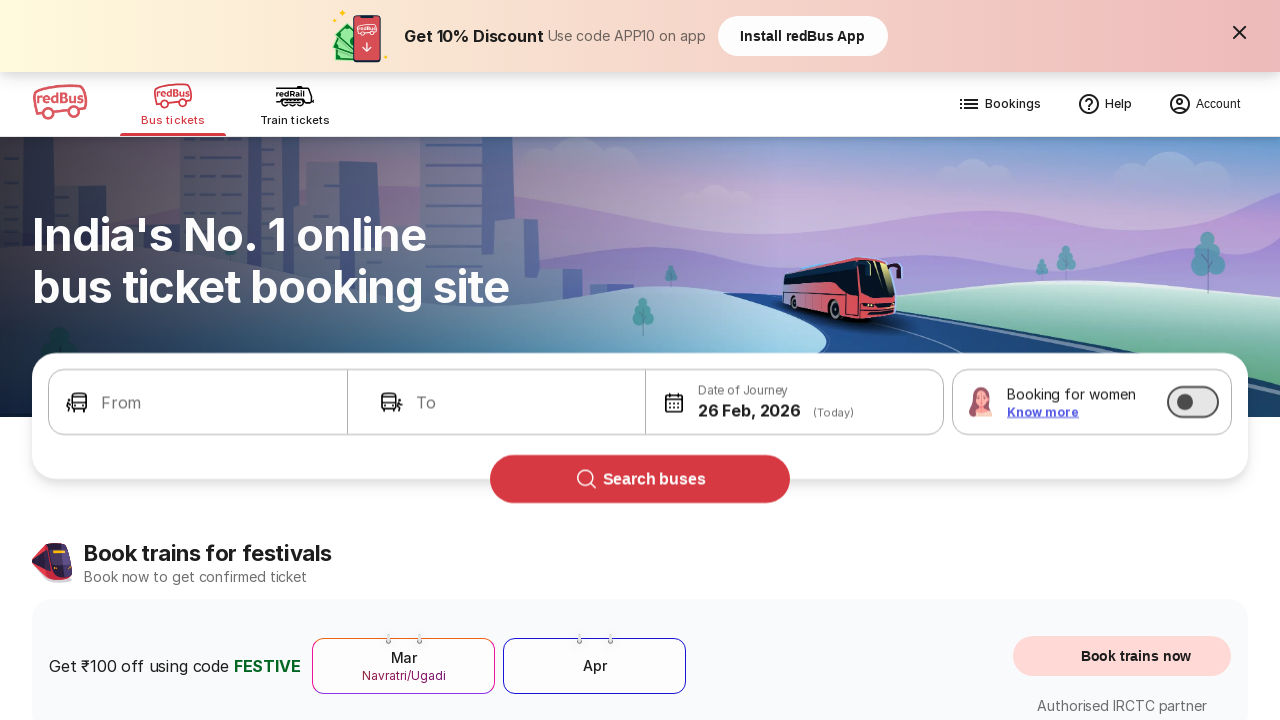

Verified current URL matches expected RedBus homepage URL
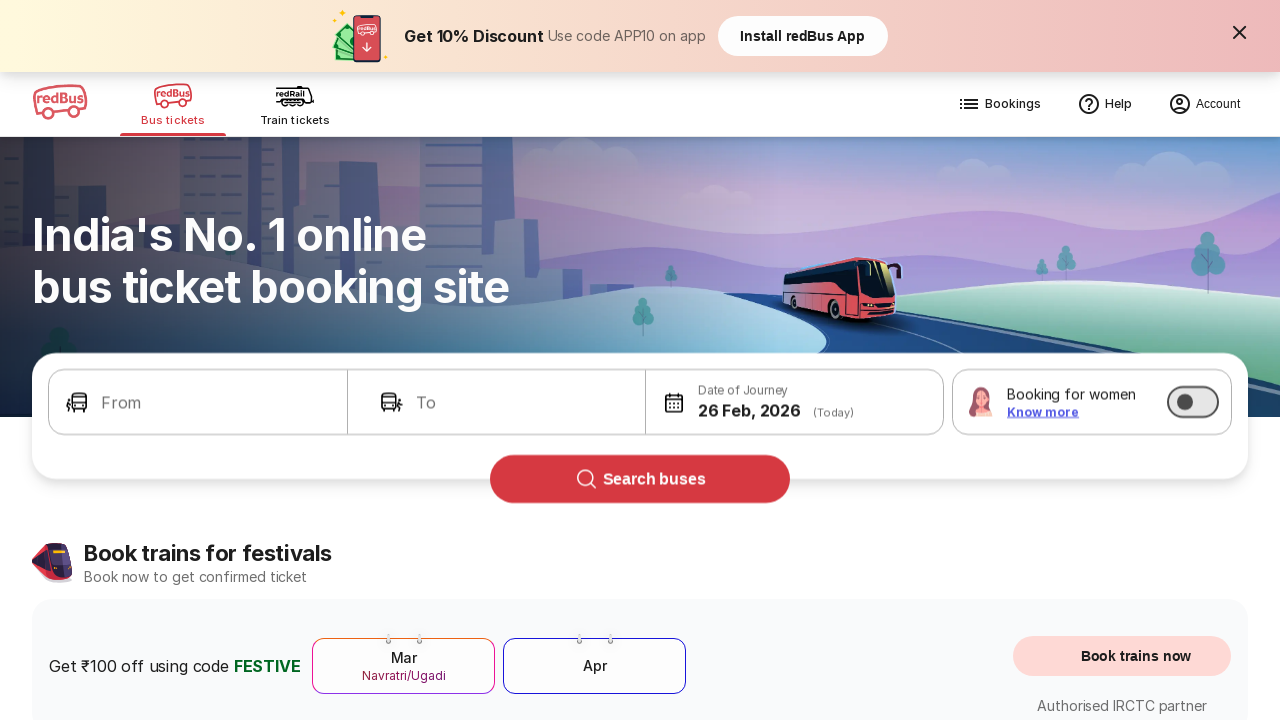

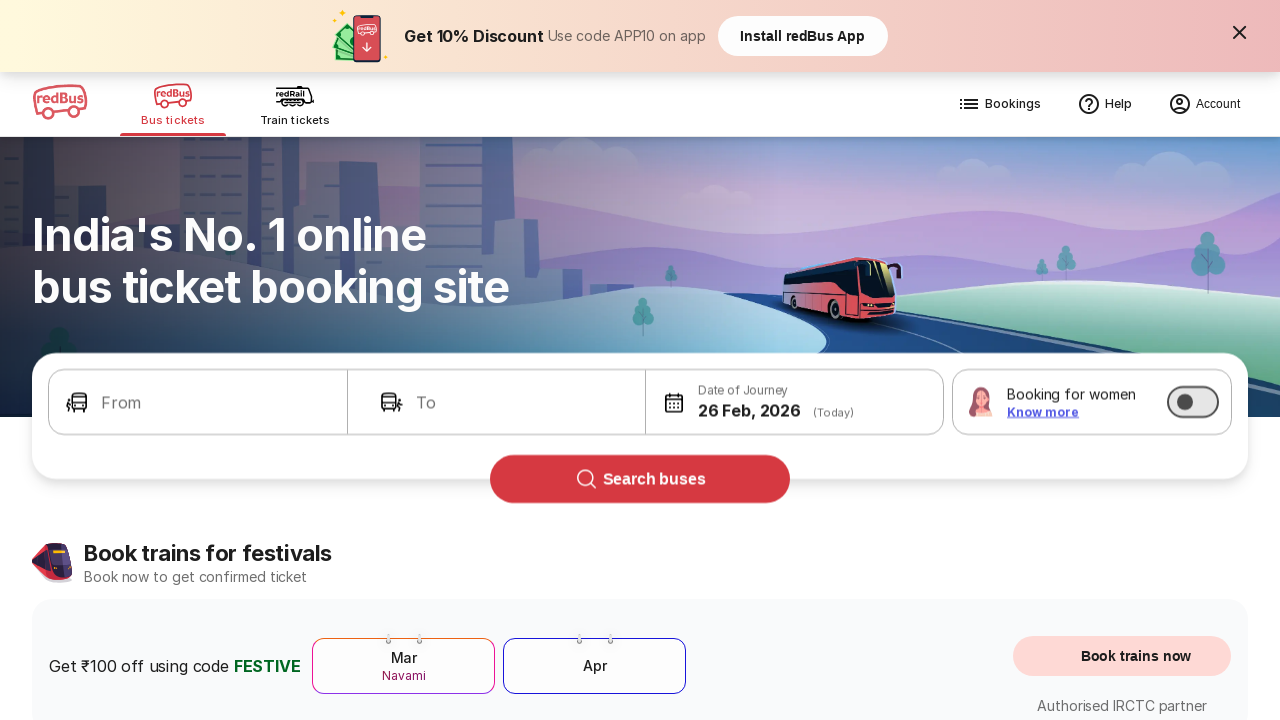